Navigates to Customer Login and verifies Ron Weasly option in dropdown

Starting URL: https://www.globalsqa.com/angularJs-protractor/BankingProject/#/login

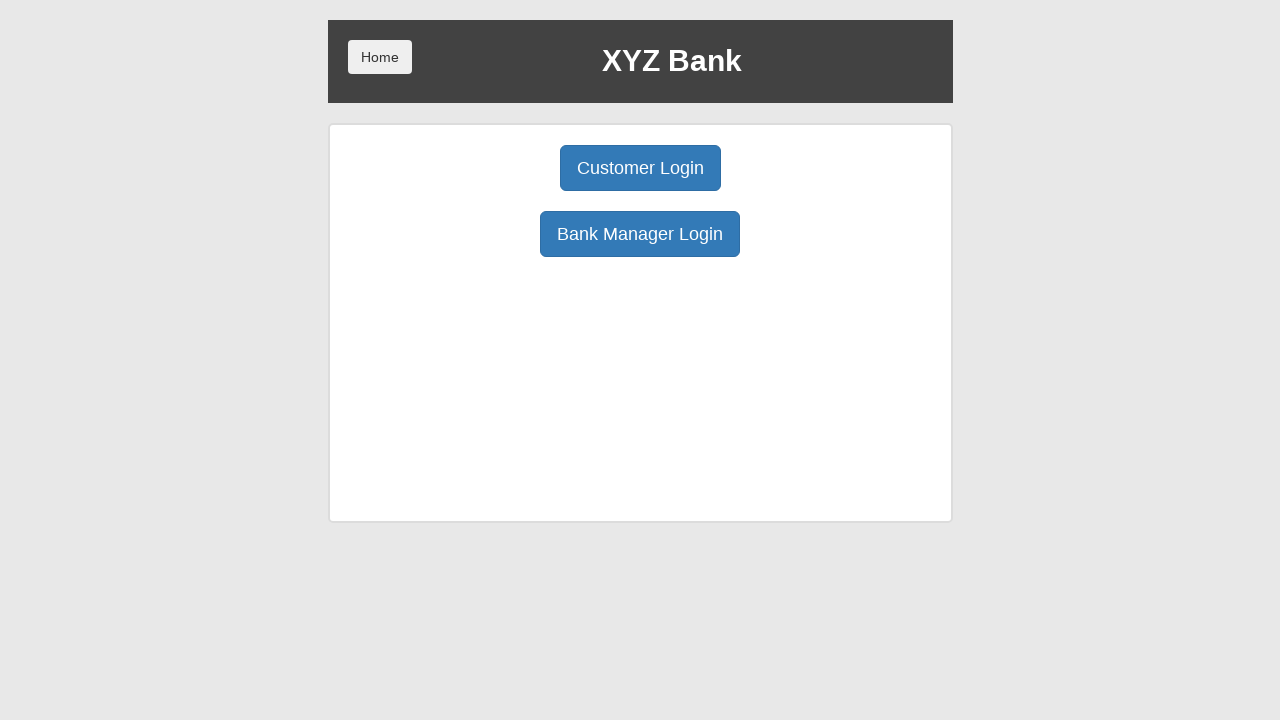

Navigated to Banking Project login page
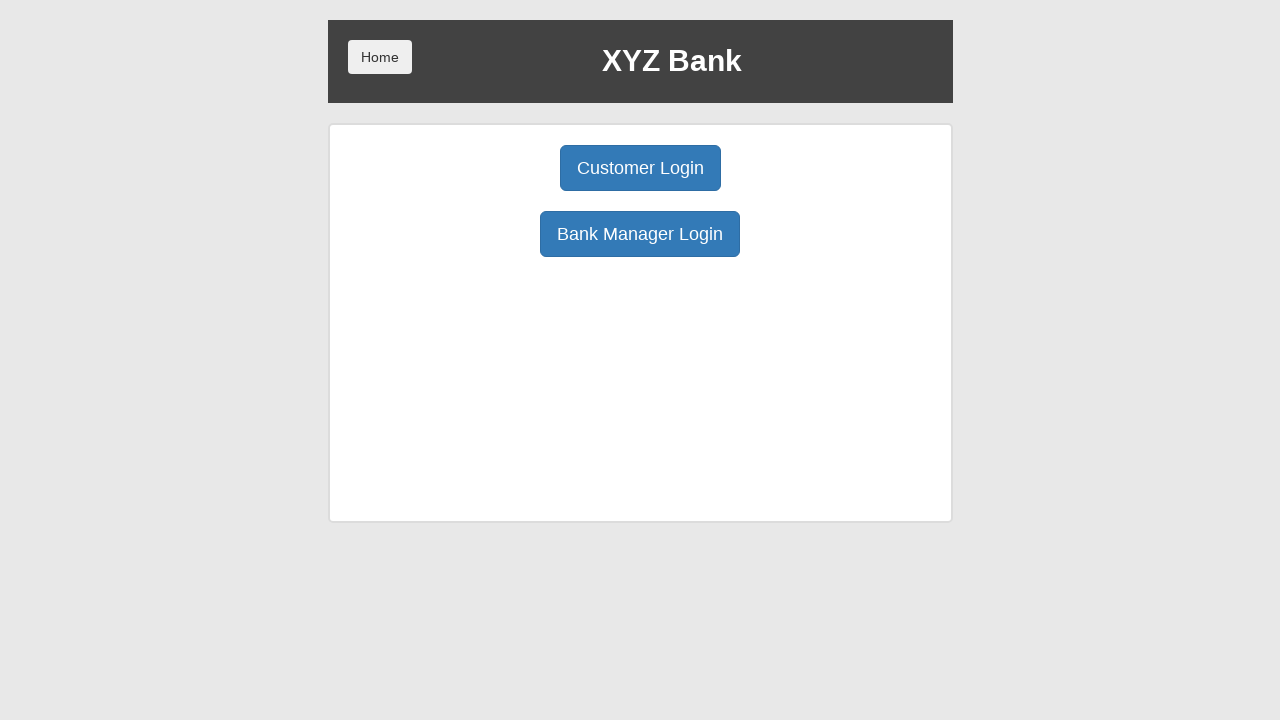

Clicked Customer Login button at (640, 168) on xpath=/html/body/div/div/div[2]/div/div[1]/div[1]/button
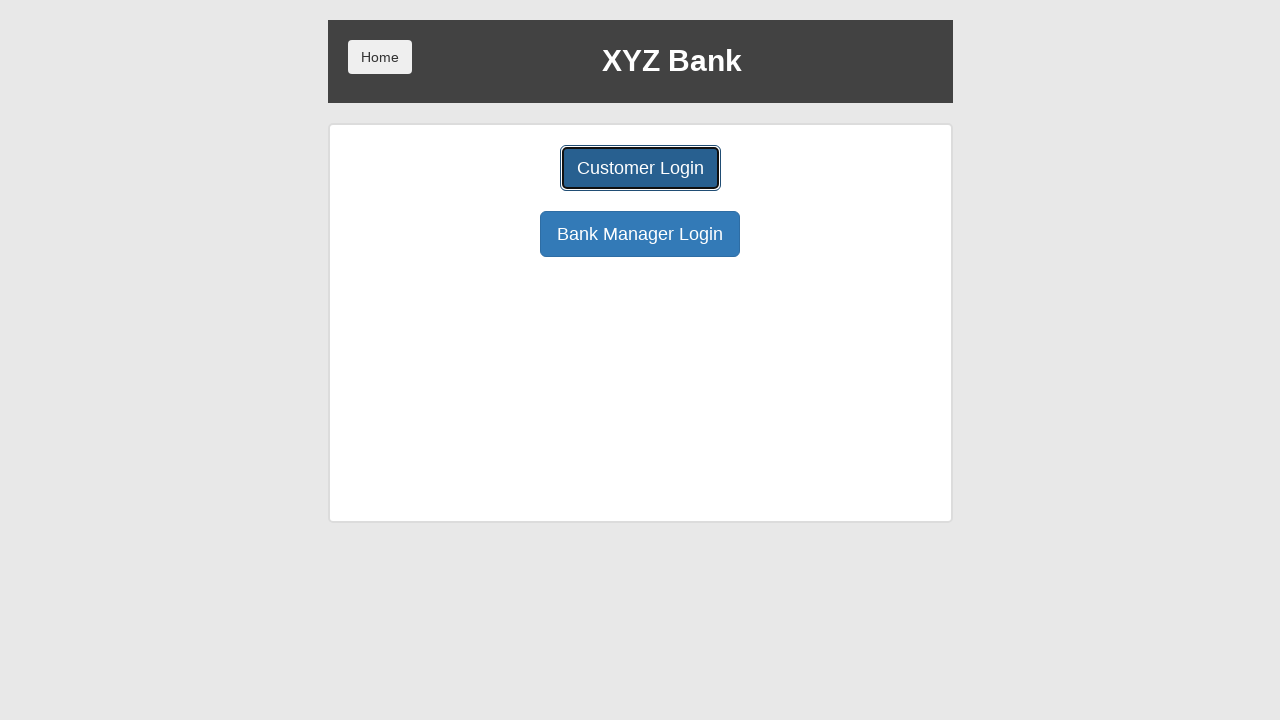

Retrieved Ron Weasly option text from dropdown
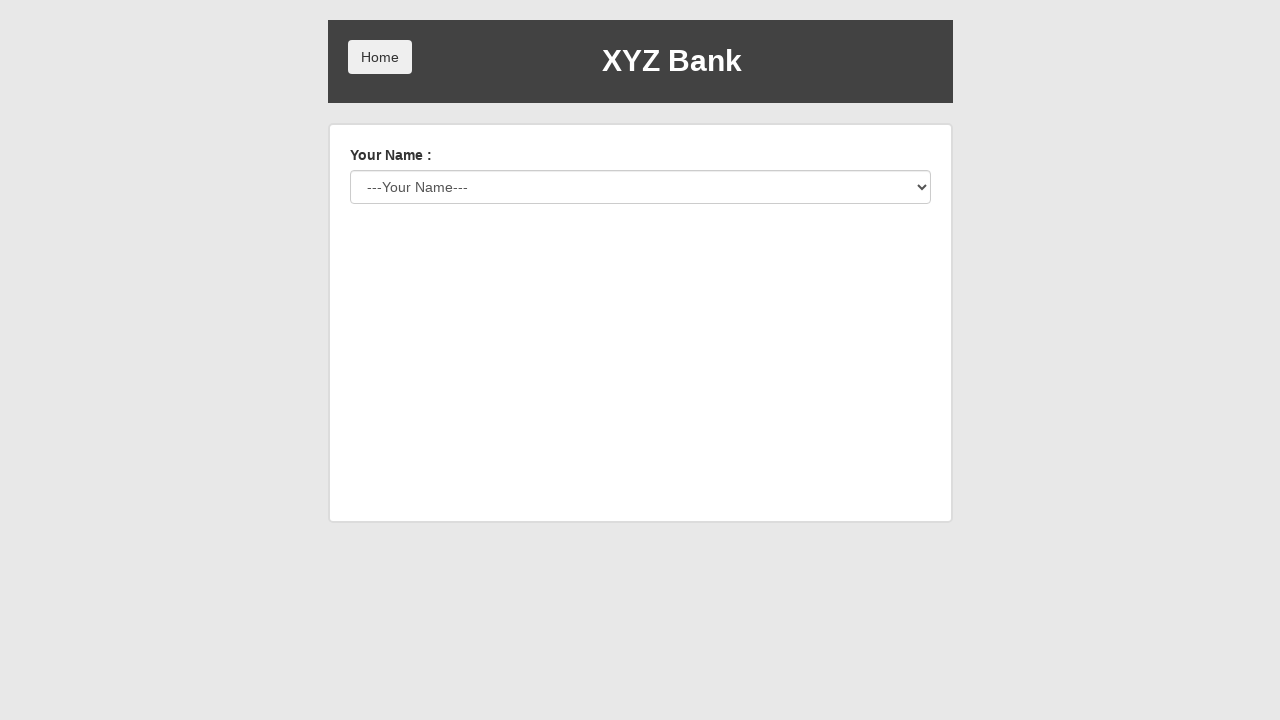

Verified Ron Weasly option is present in customer dropdown
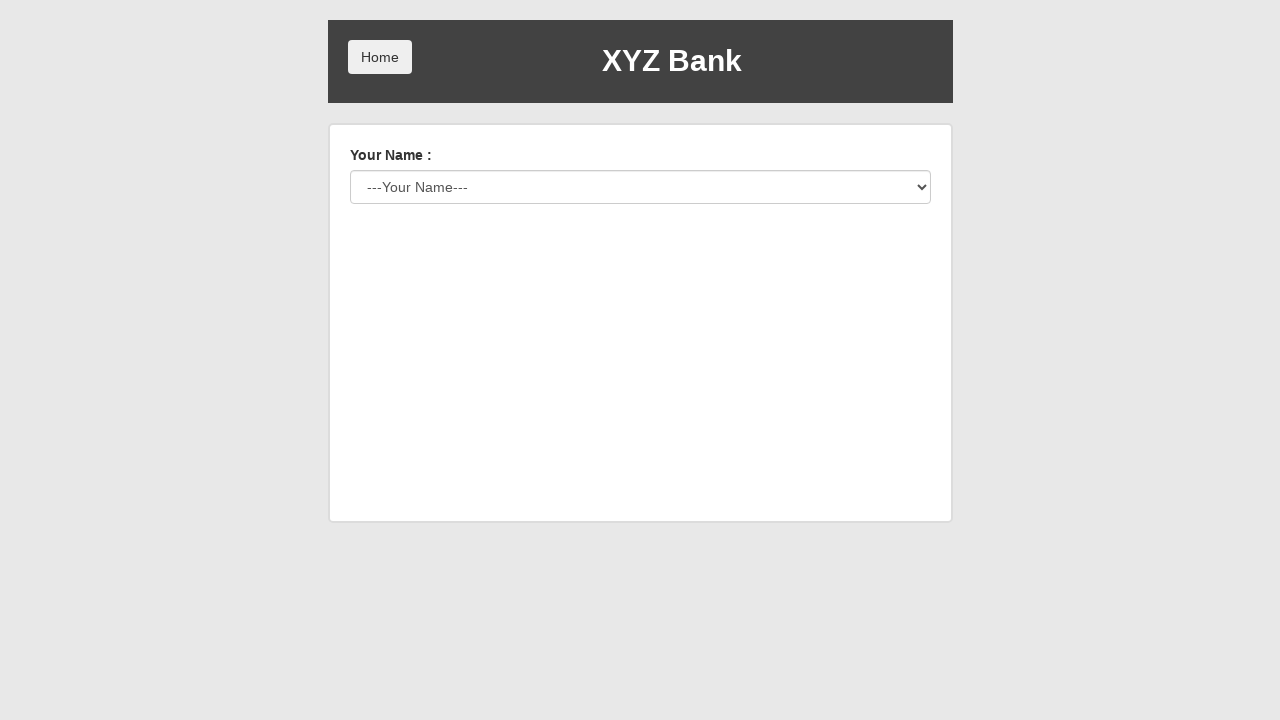

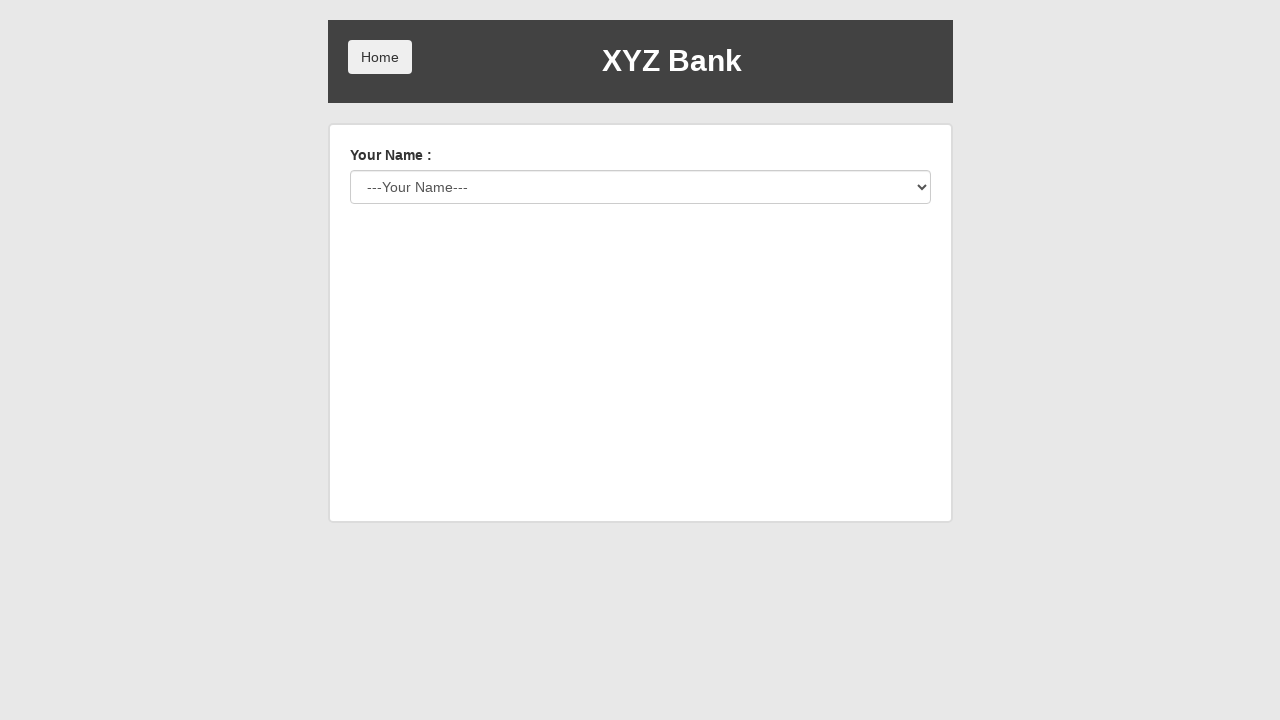